Navigates to the Python 2.7.12 download page and clicks the Windows x86-64 MSI installer download link to verify the download functionality works.

Starting URL: https://www.python.org/downloads/release/python-2712/

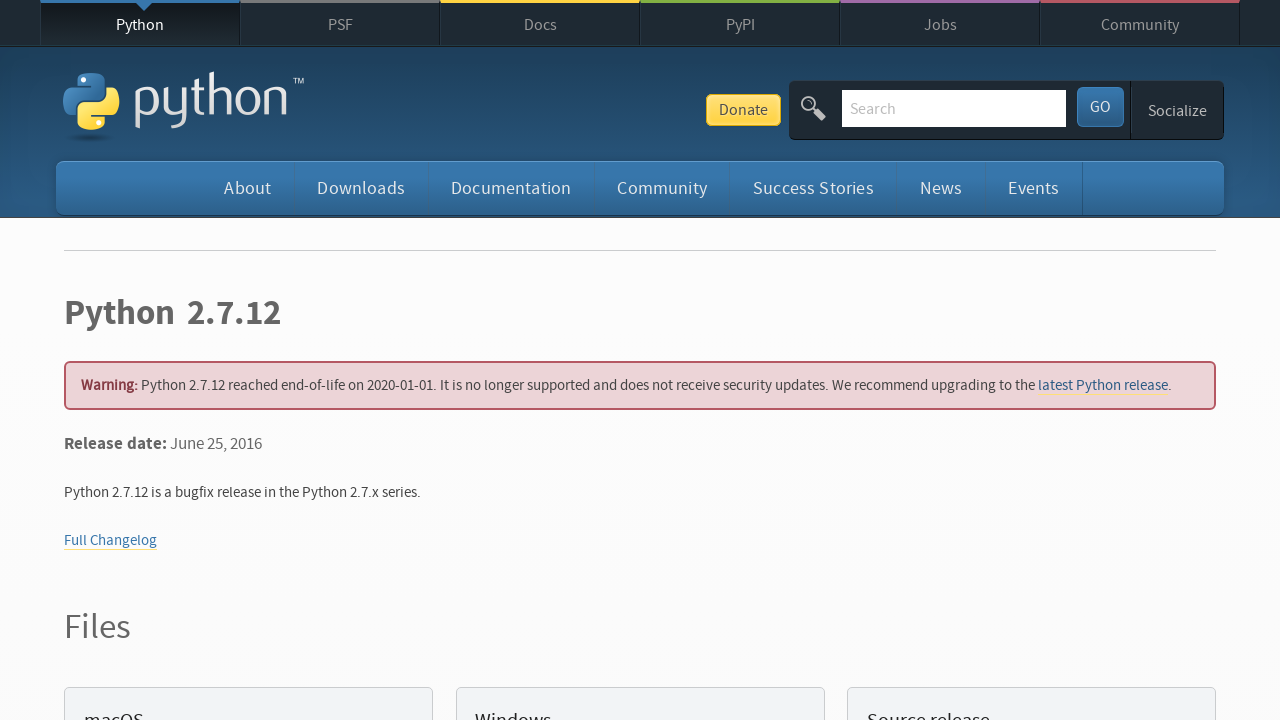

Windows x86-64 MSI installer download link loaded on Python 2.7.12 release page
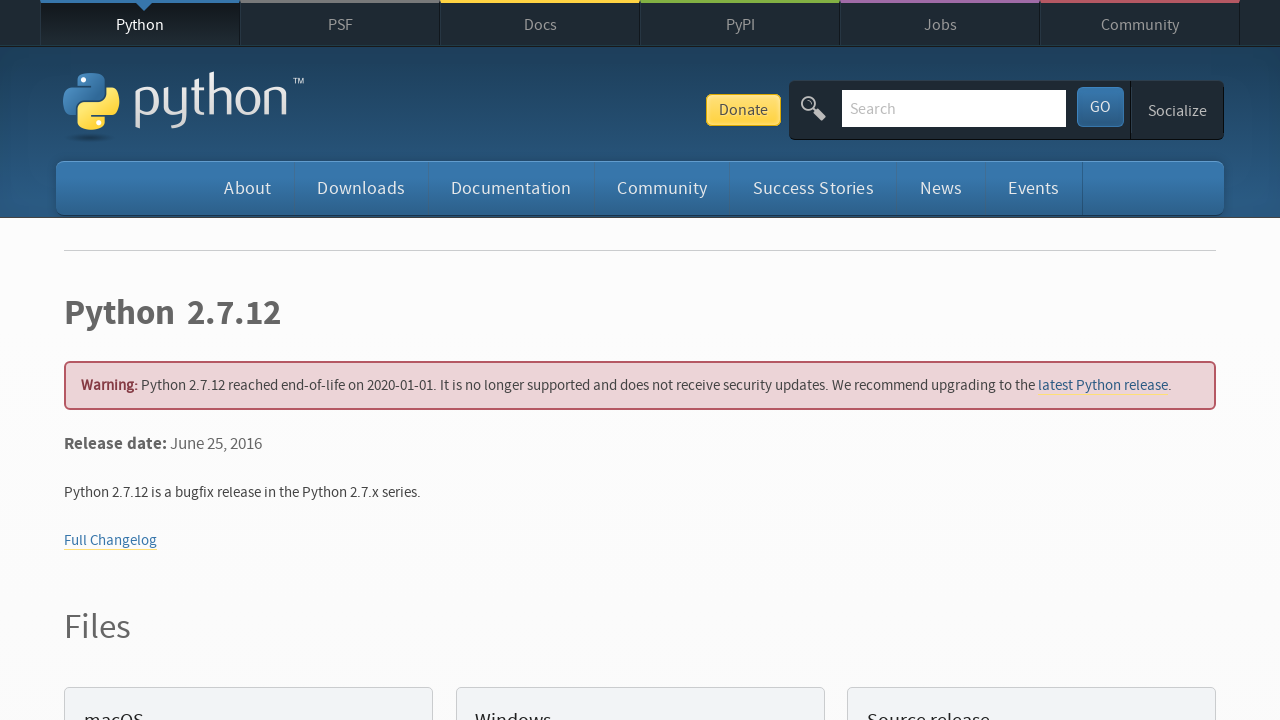

Clicked Windows x86-64 MSI installer download link at (162, 360) on a:has-text('Windows x86-64 MSI installer')
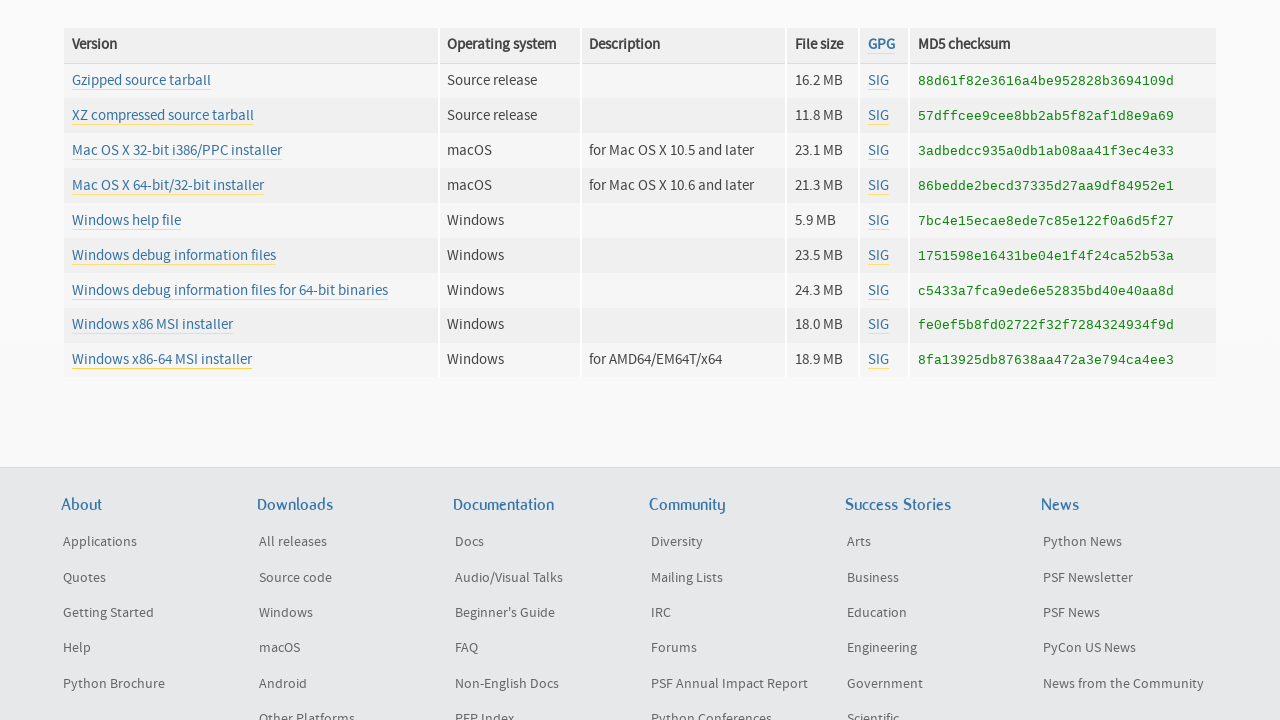

Waited for download to initiate
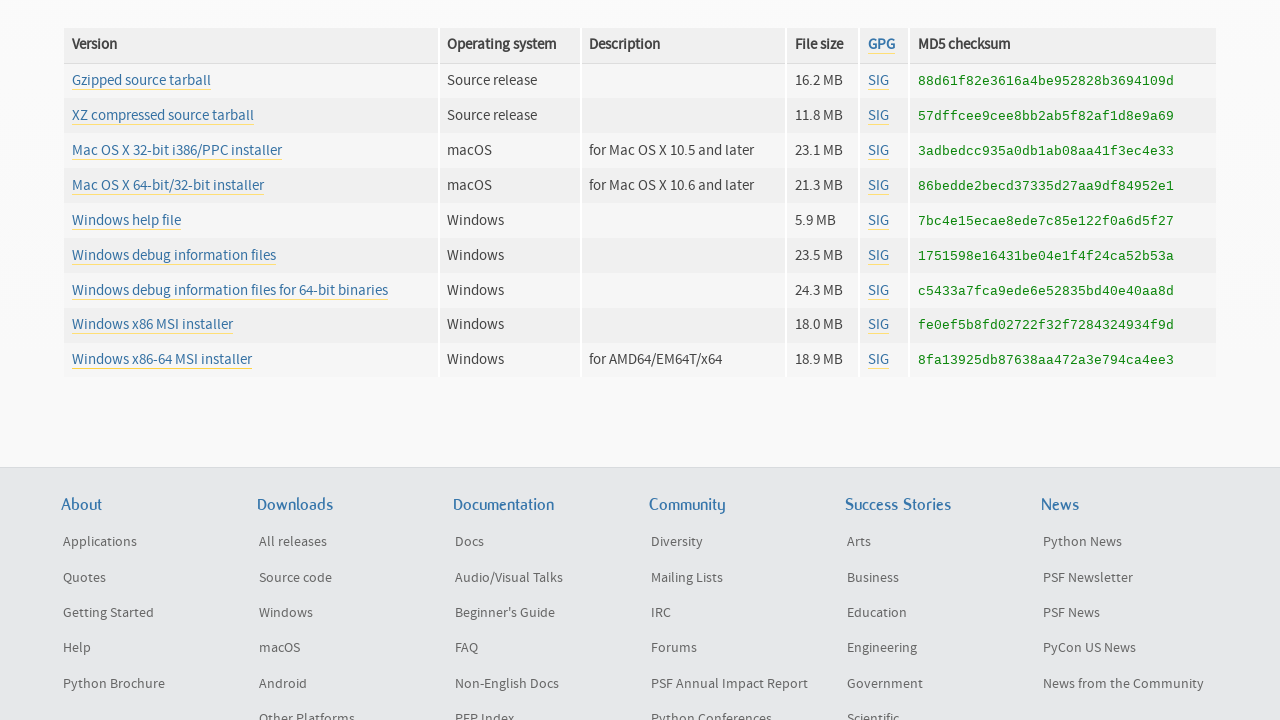

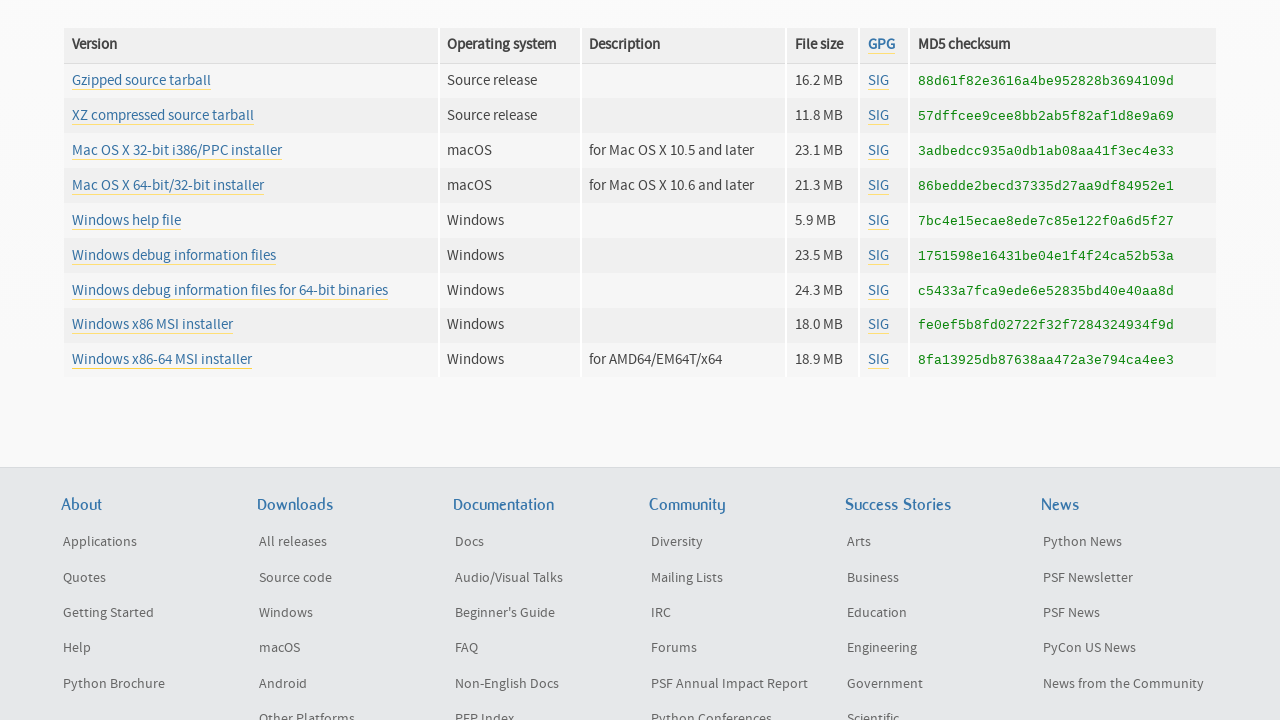